Tests the Indian Railways train search functionality by entering source and destination stations, unchecking date filter, and verifying the results table is displayed

Starting URL: https://erail.in/

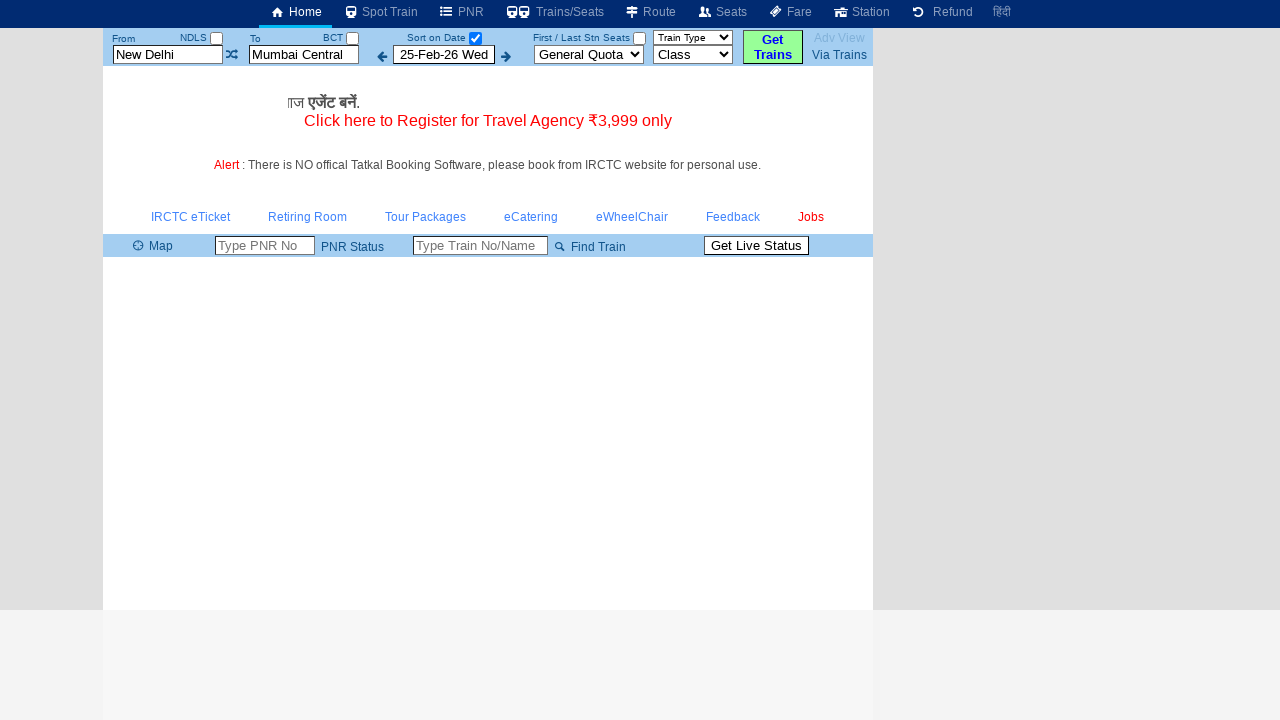

Cleared source station field on #txtStationFrom
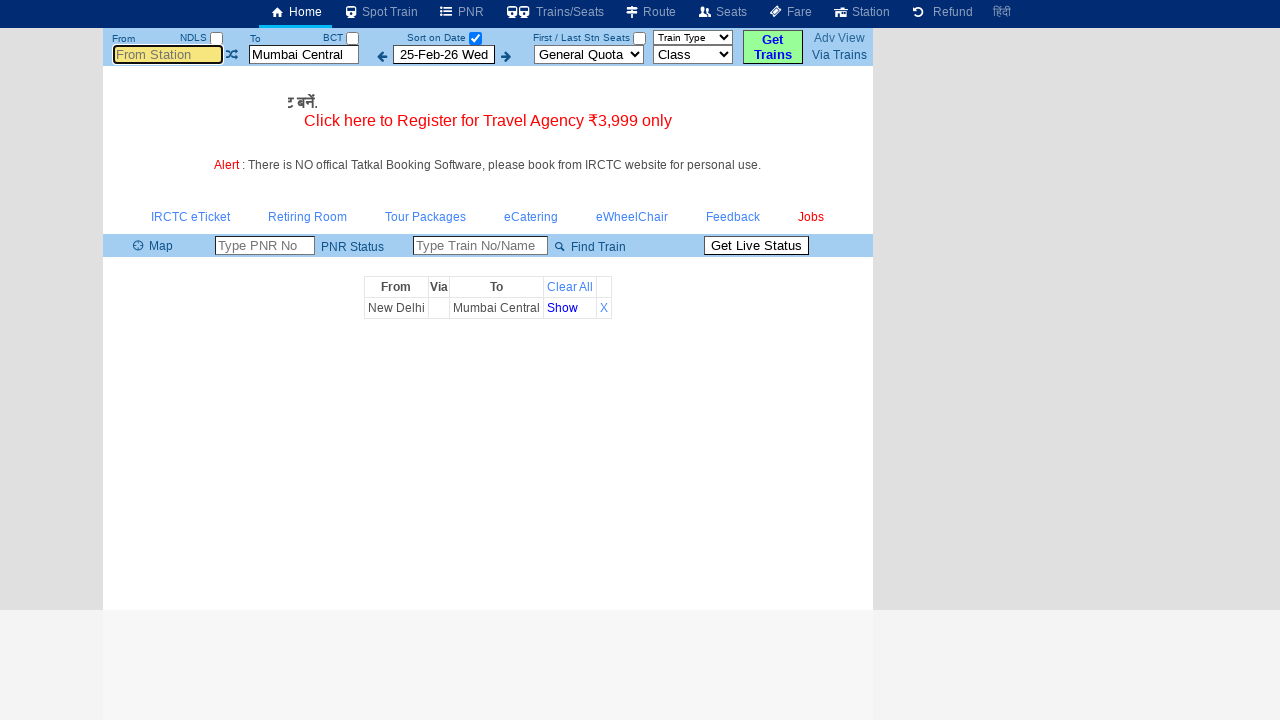

Entered 'MAS' as source station on #txtStationFrom
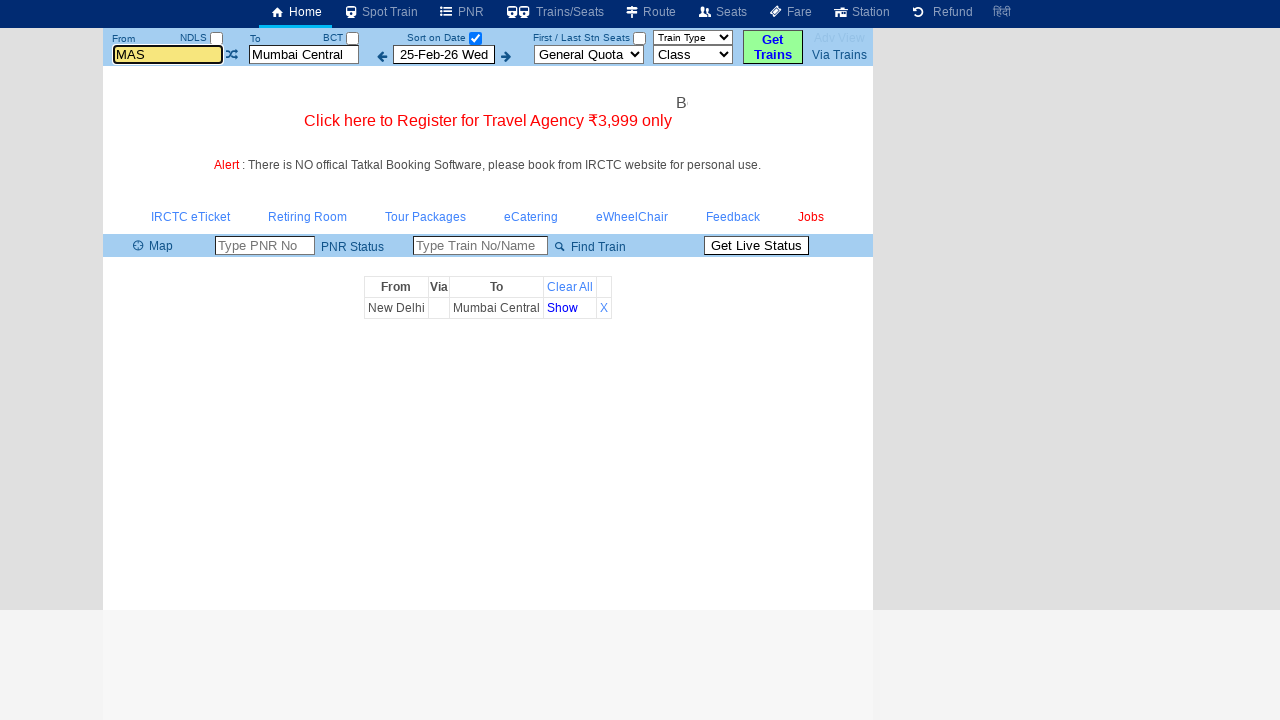

Pressed Enter to confirm source station on #txtStationFrom
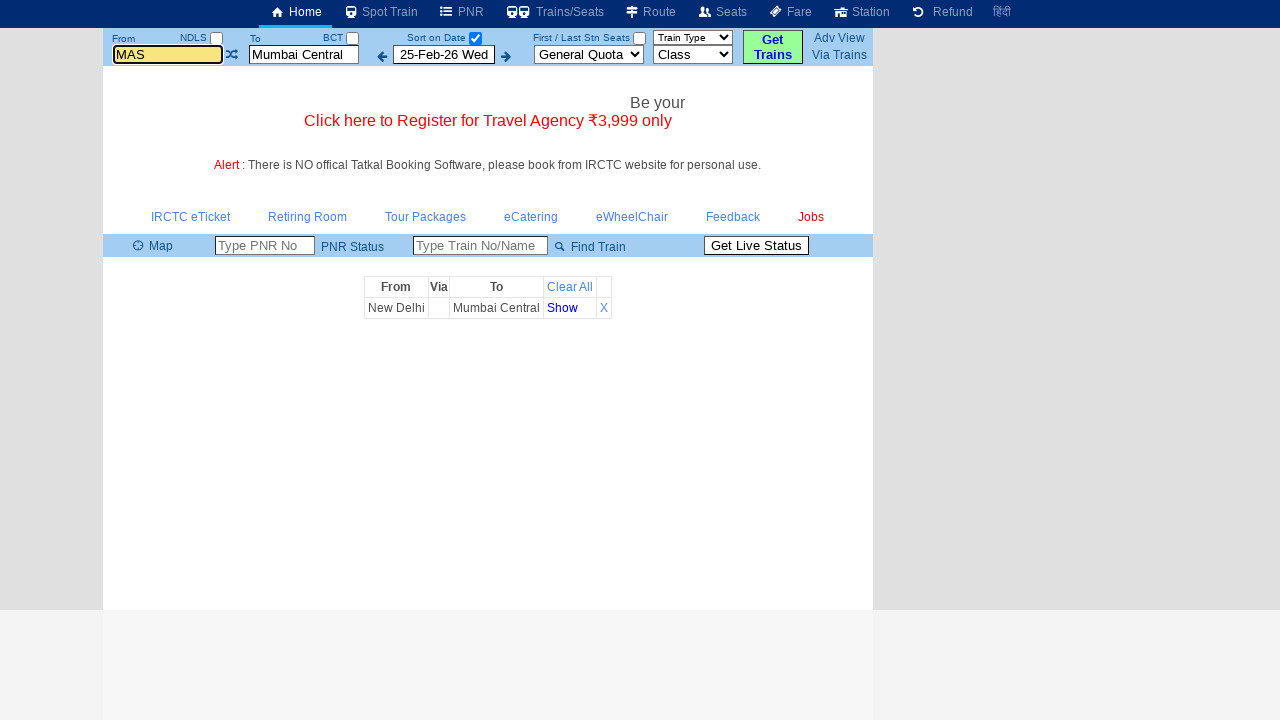

Cleared destination station field on #txtStationTo
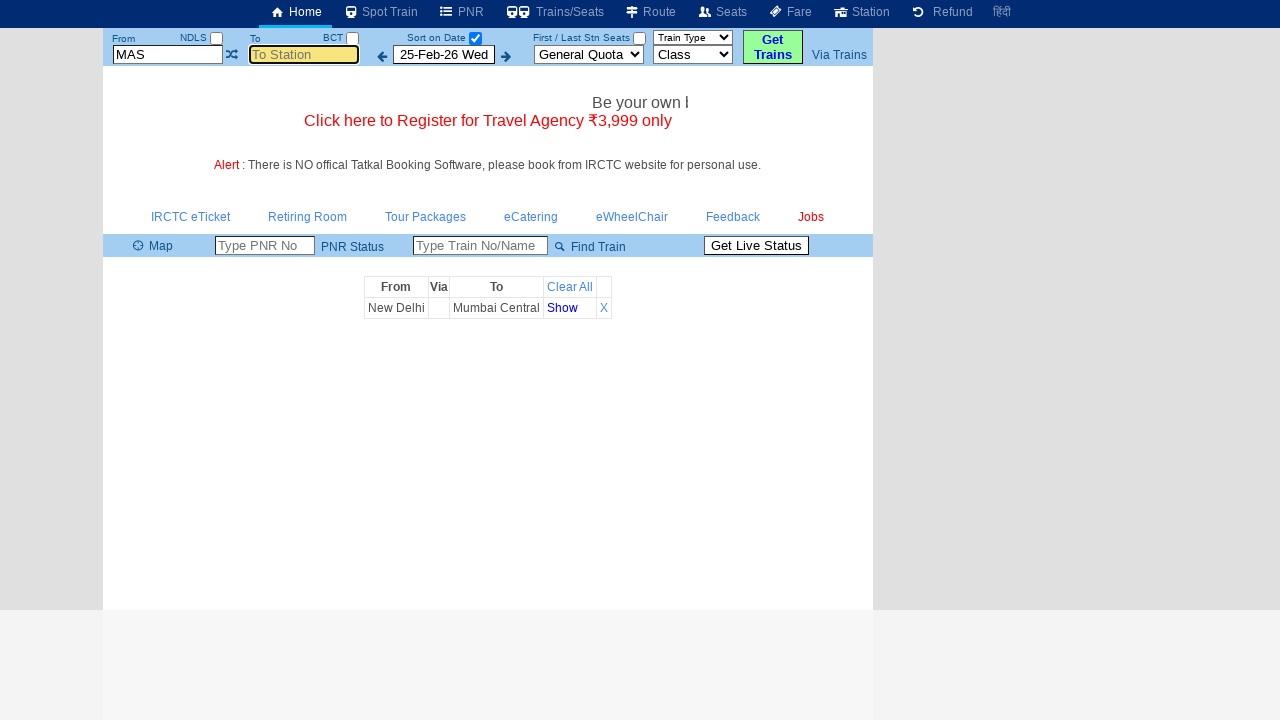

Entered 'MDU' as destination station on #txtStationTo
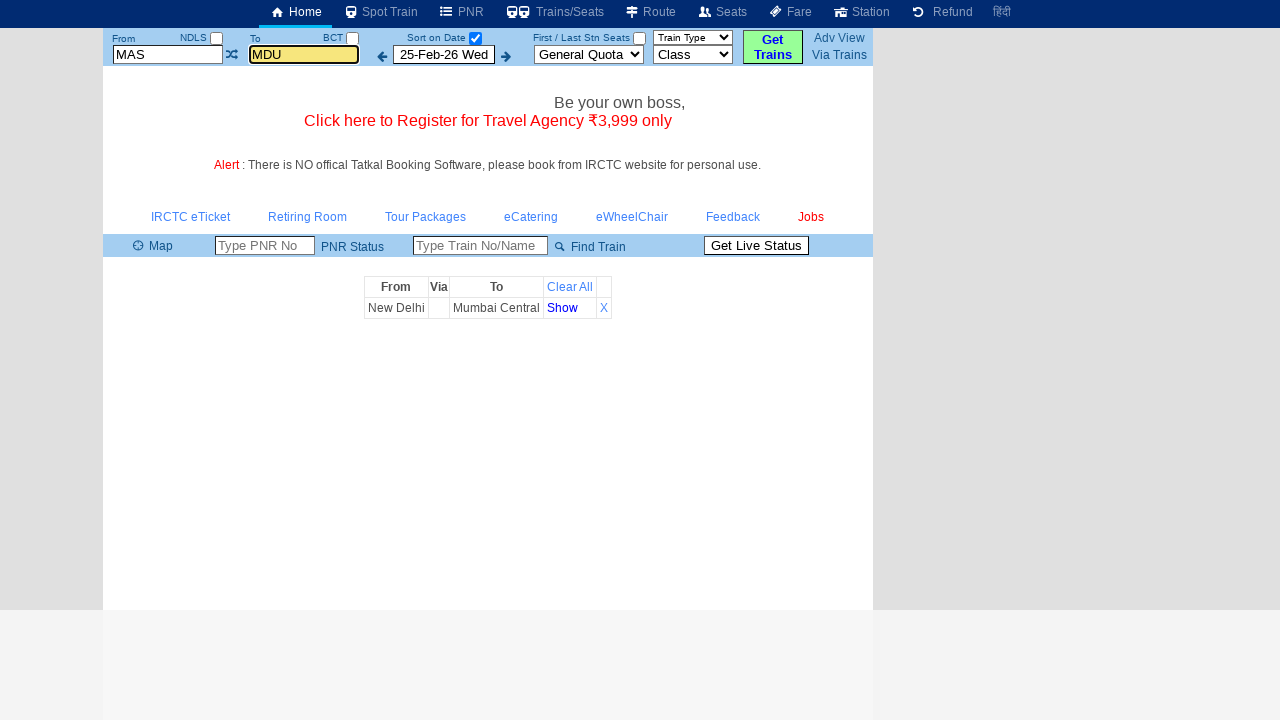

Pressed Enter to confirm destination station on #txtStationTo
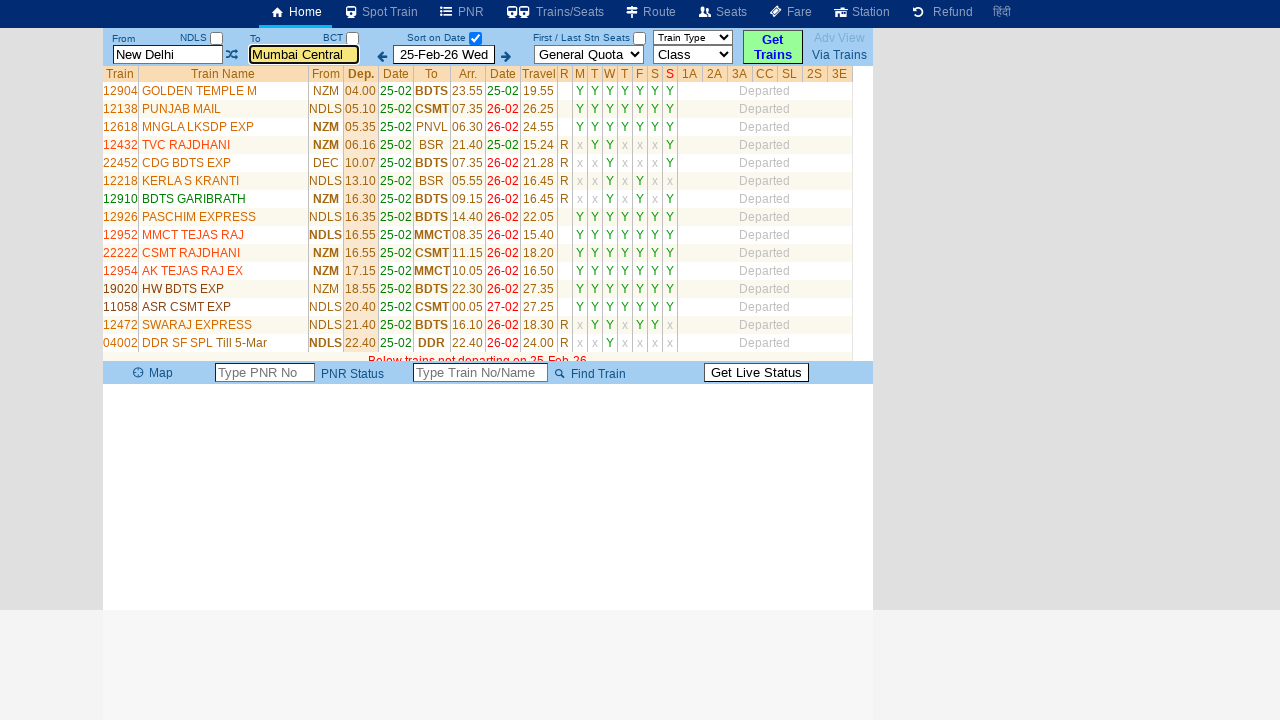

Unchecked 'Date Only' checkbox to filter all trains at (475, 38) on #chkSelectDateOnly
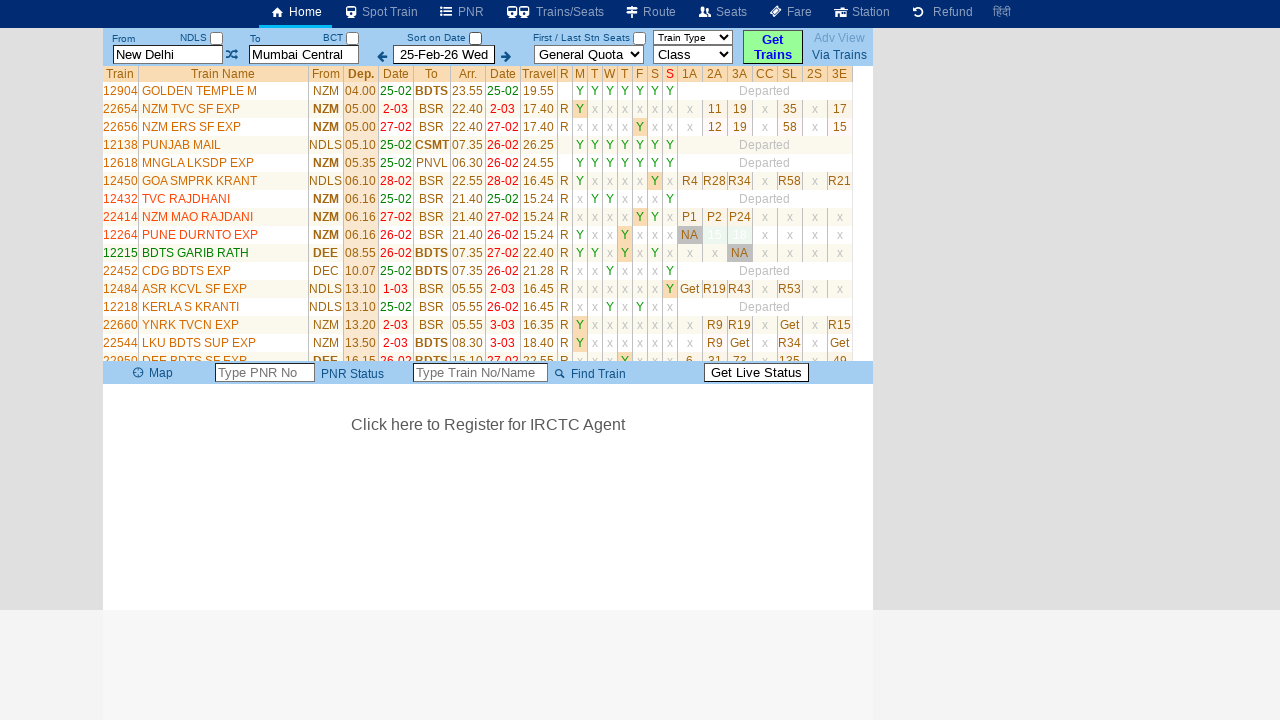

Train results table loaded and became visible
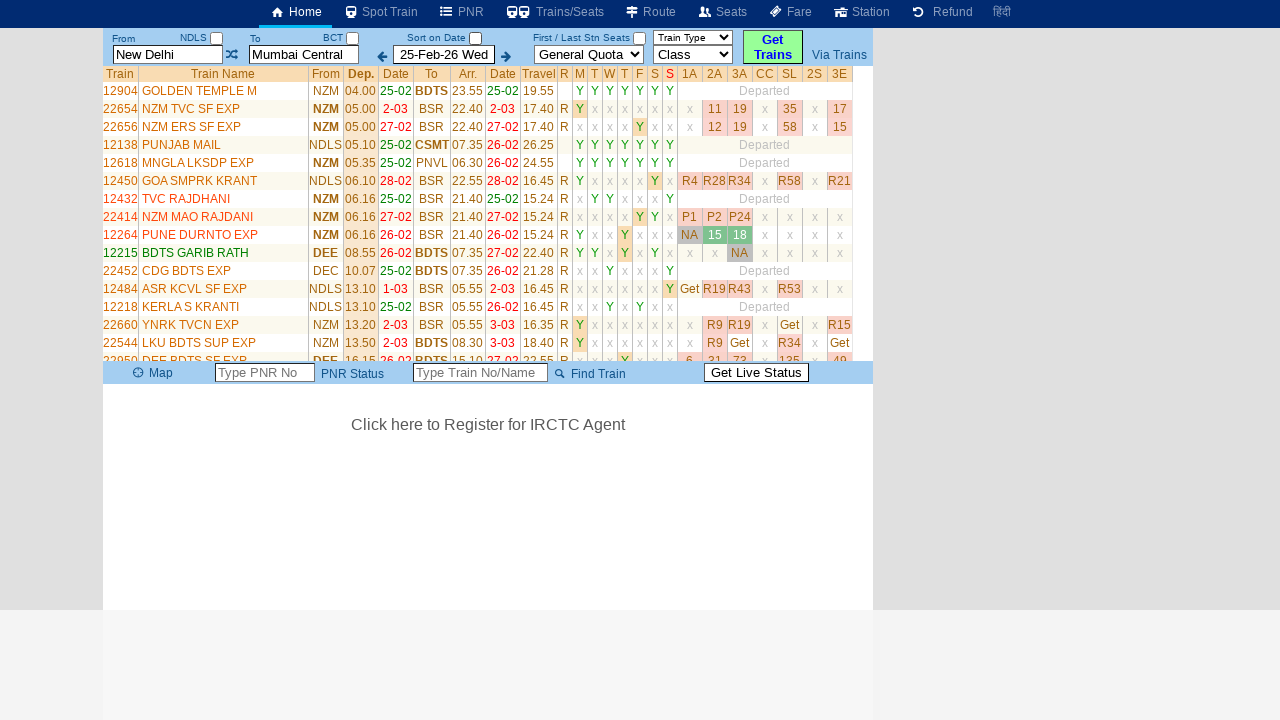

Verified table rows present - found 49 rows
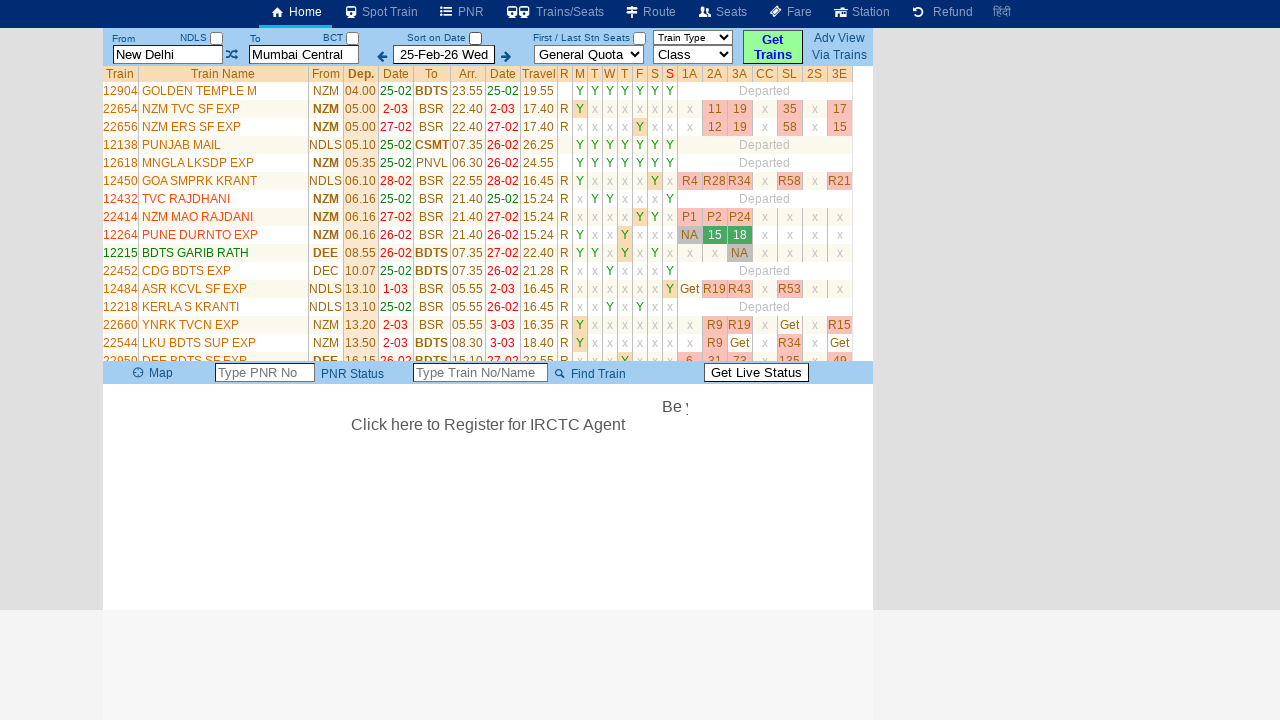

Retrieved column headers - found 24 columns
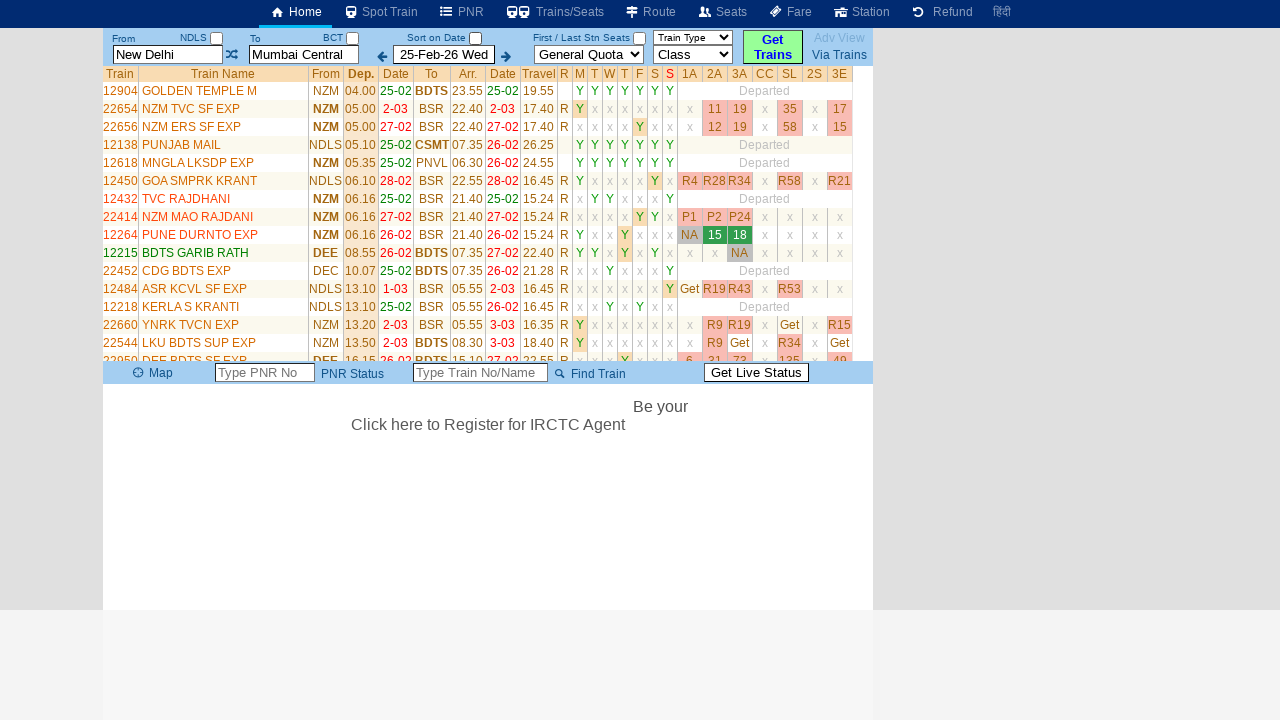

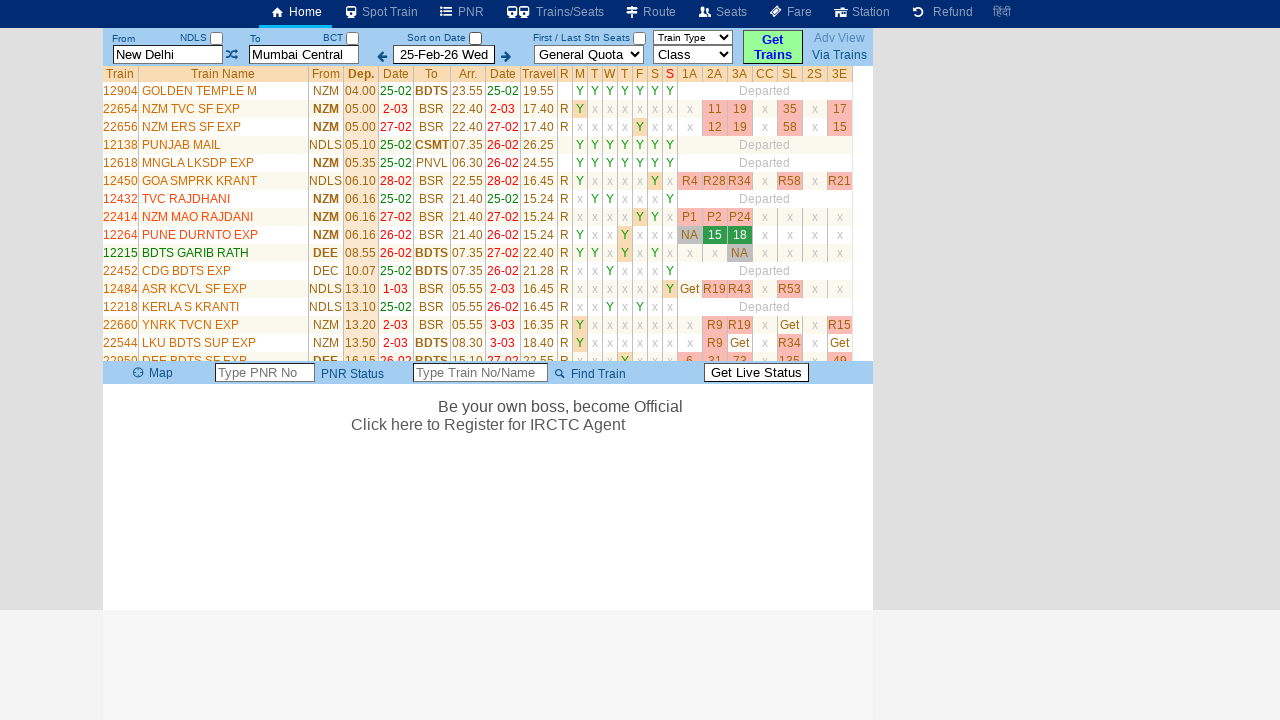